Tests that entered text is trimmed when editing a todo item

Starting URL: https://demo.playwright.dev/todomvc

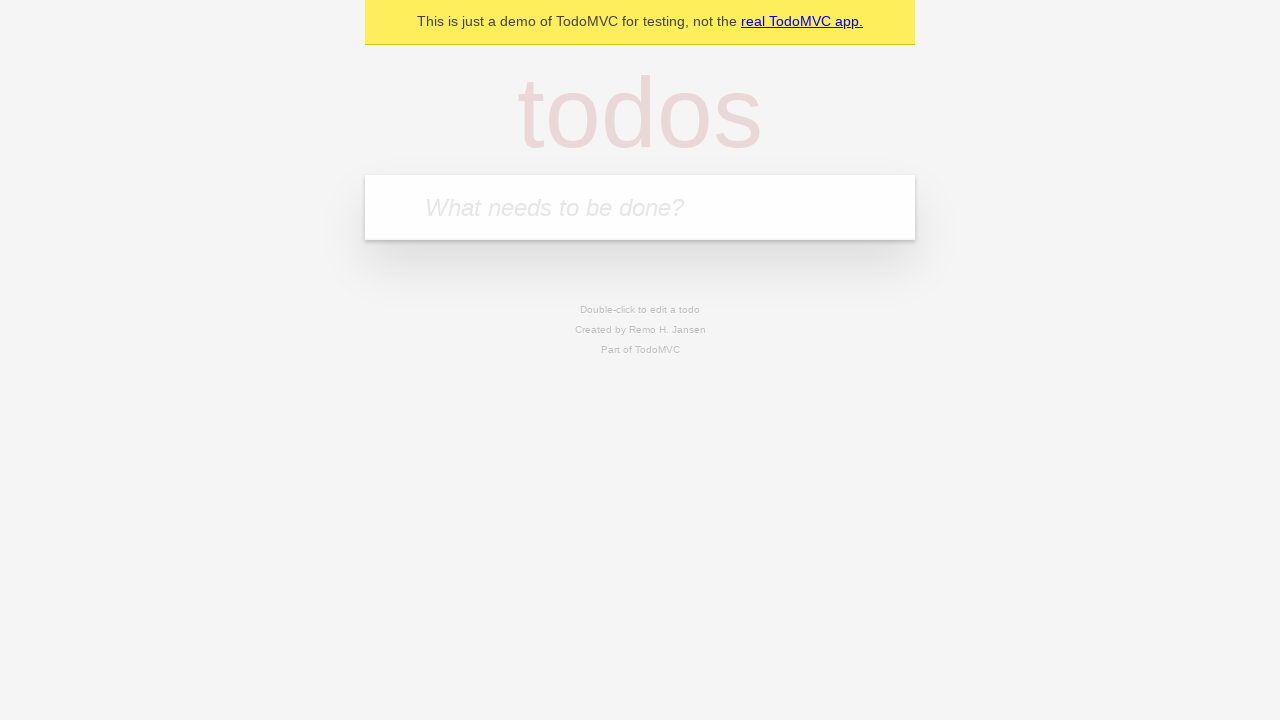

Filled todo input with 'buy some cheese' on internal:attr=[placeholder="What needs to be done?"i]
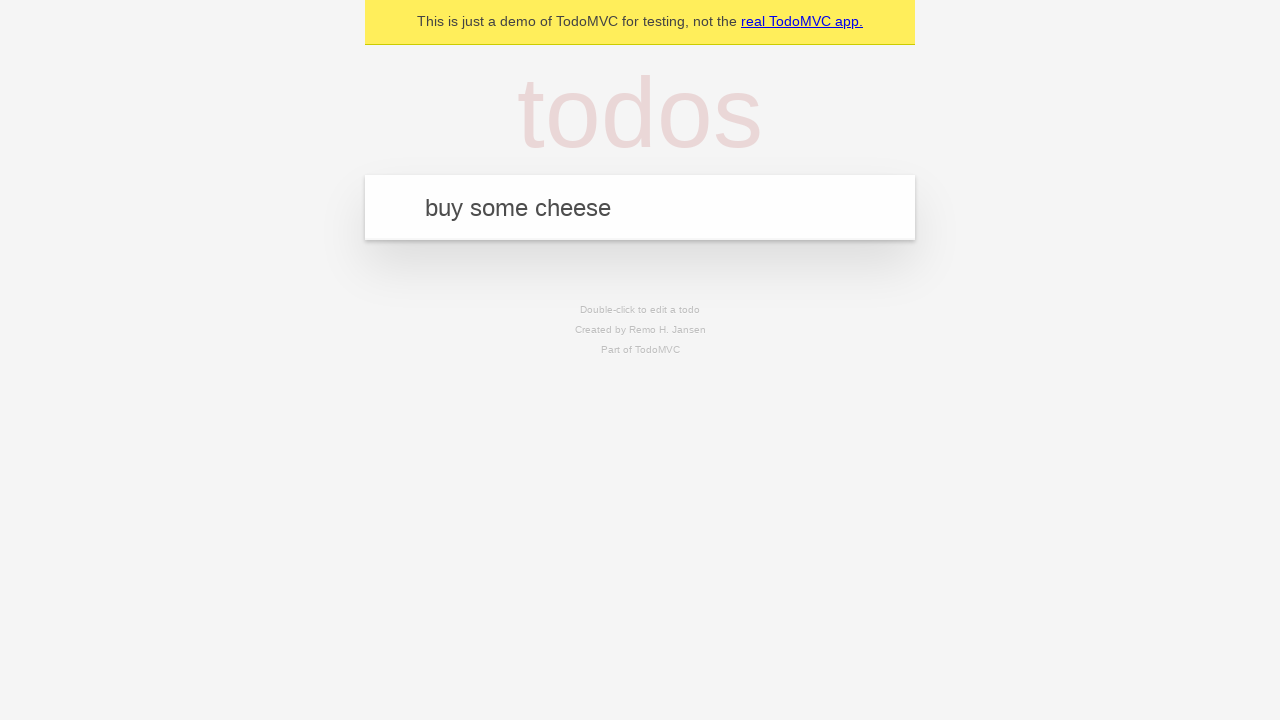

Pressed Enter to create first todo on internal:attr=[placeholder="What needs to be done?"i]
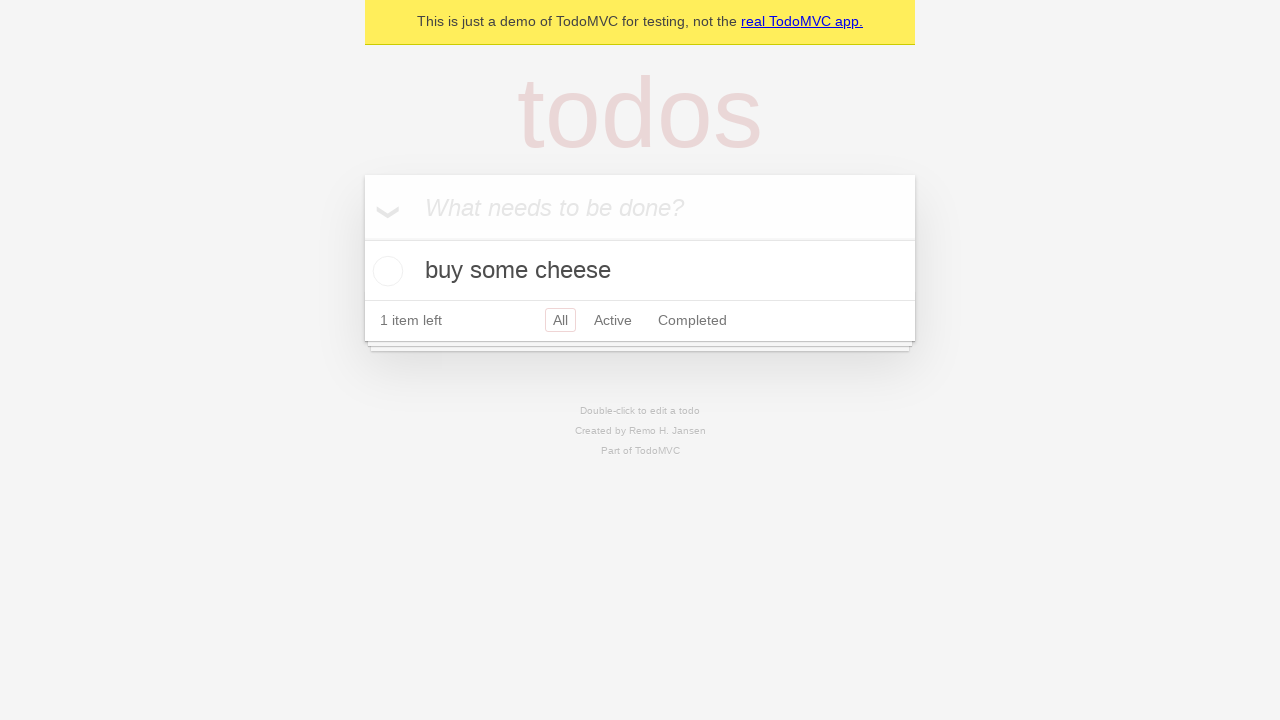

Filled todo input with 'feed the cat' on internal:attr=[placeholder="What needs to be done?"i]
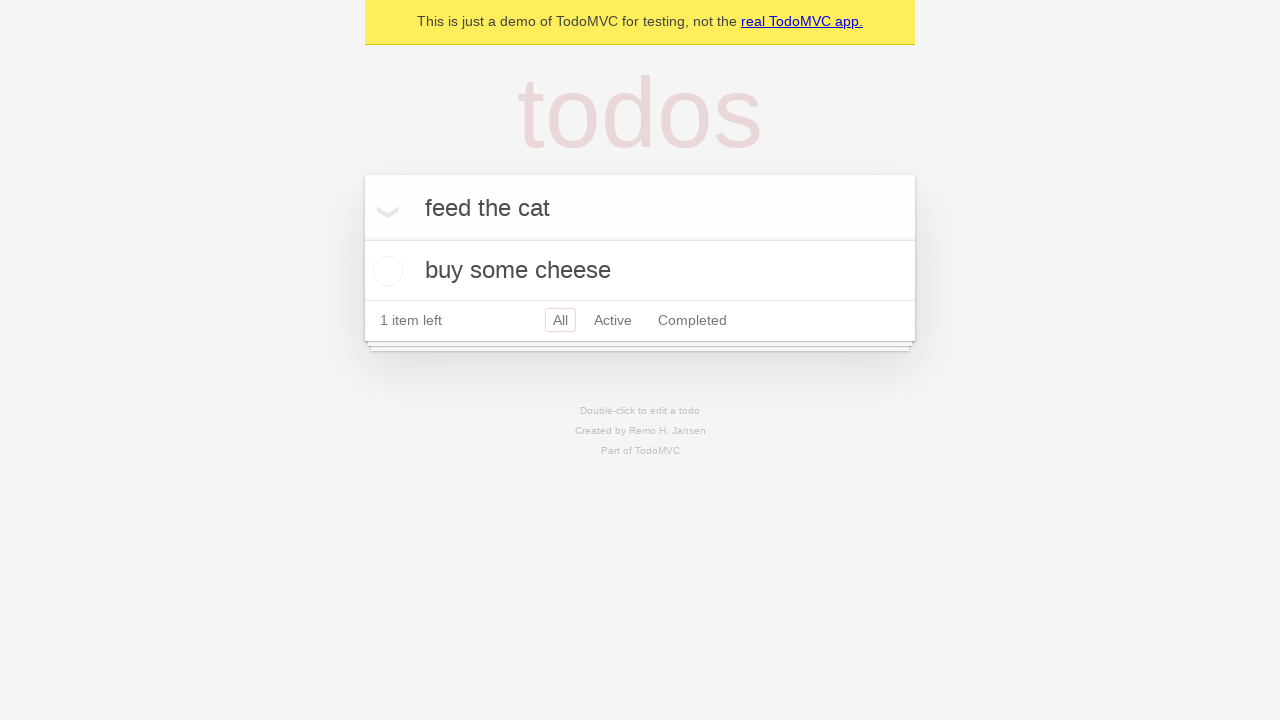

Pressed Enter to create second todo on internal:attr=[placeholder="What needs to be done?"i]
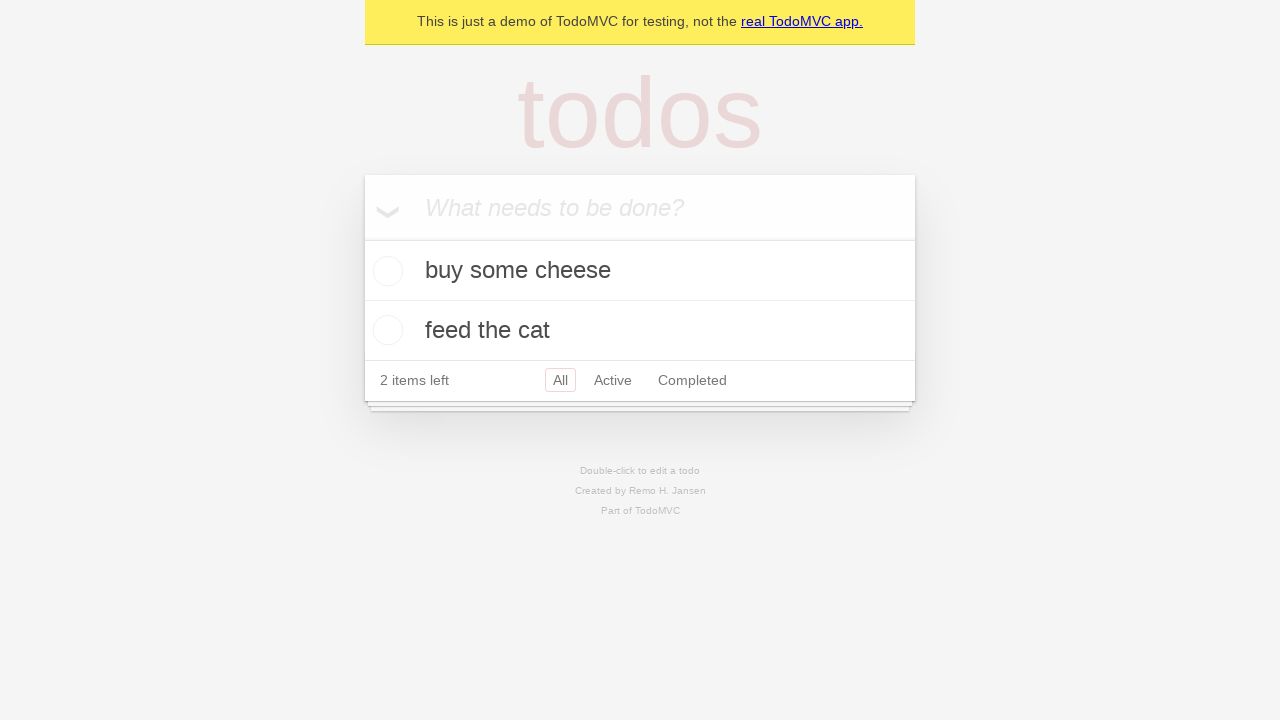

Filled todo input with 'book a doctors appointment' on internal:attr=[placeholder="What needs to be done?"i]
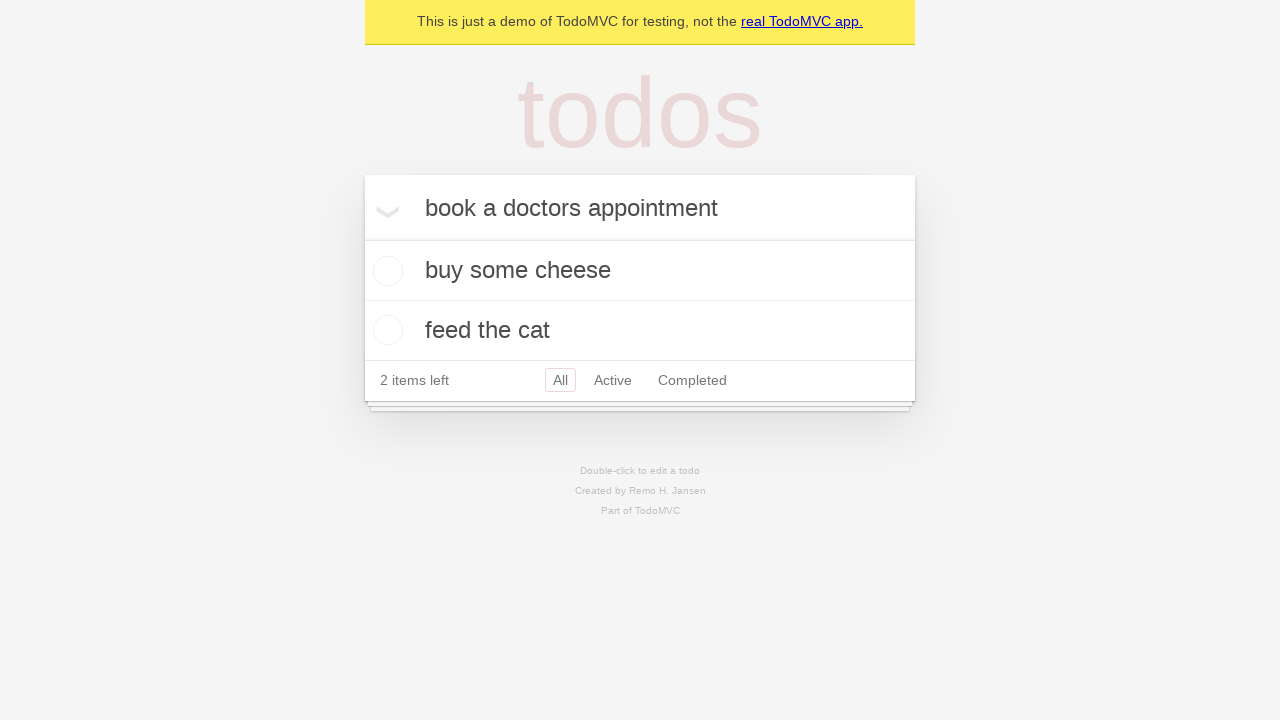

Pressed Enter to create third todo on internal:attr=[placeholder="What needs to be done?"i]
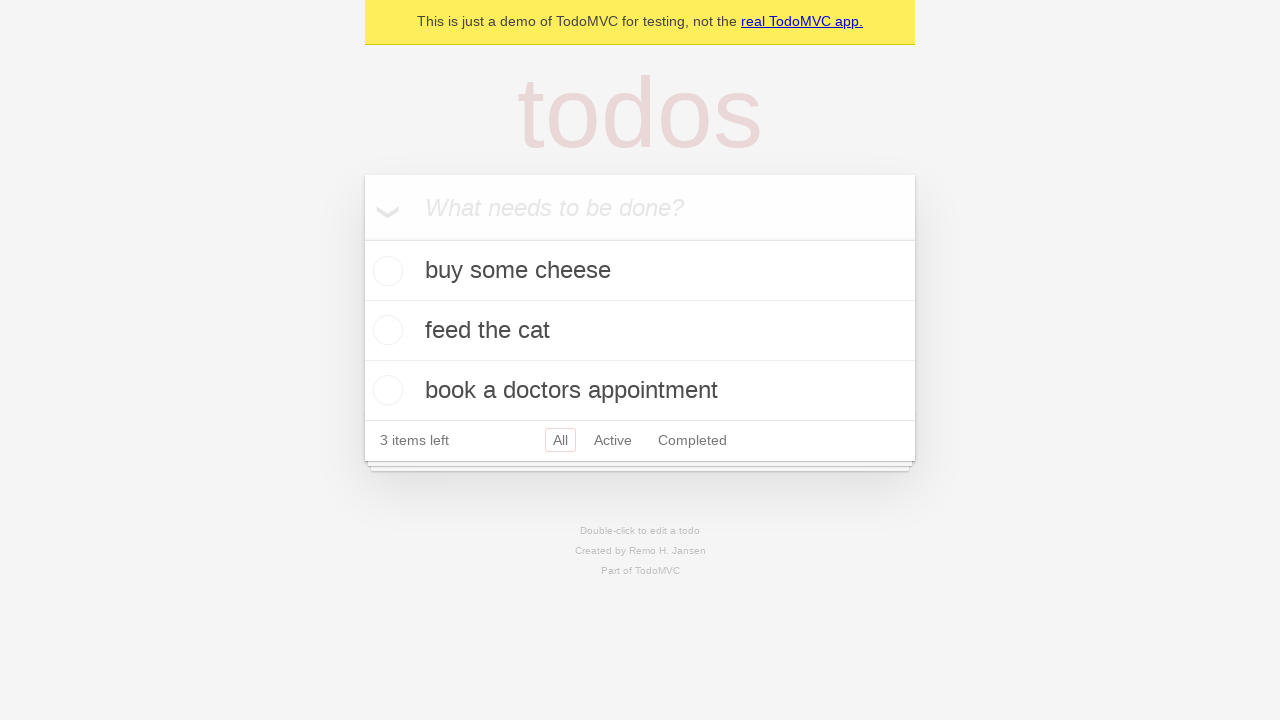

Located all todo items
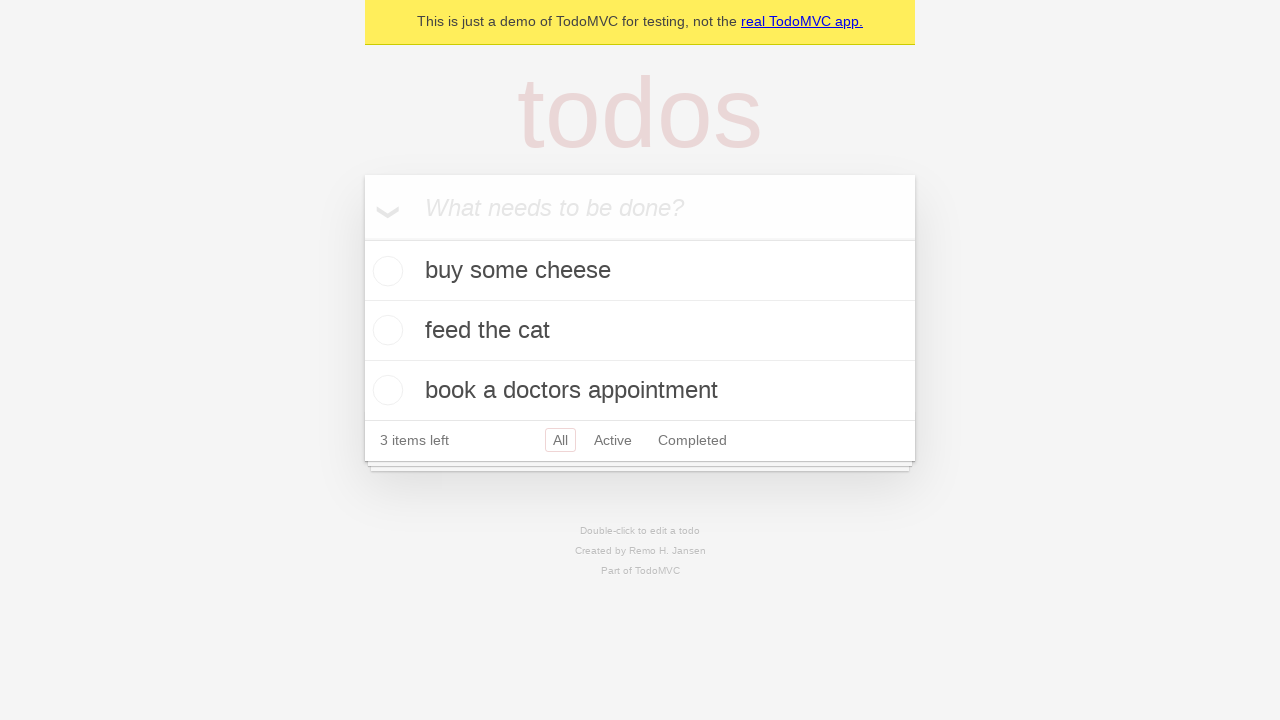

Double-clicked second todo item to enter edit mode at (640, 331) on internal:testid=[data-testid="todo-item"s] >> nth=1
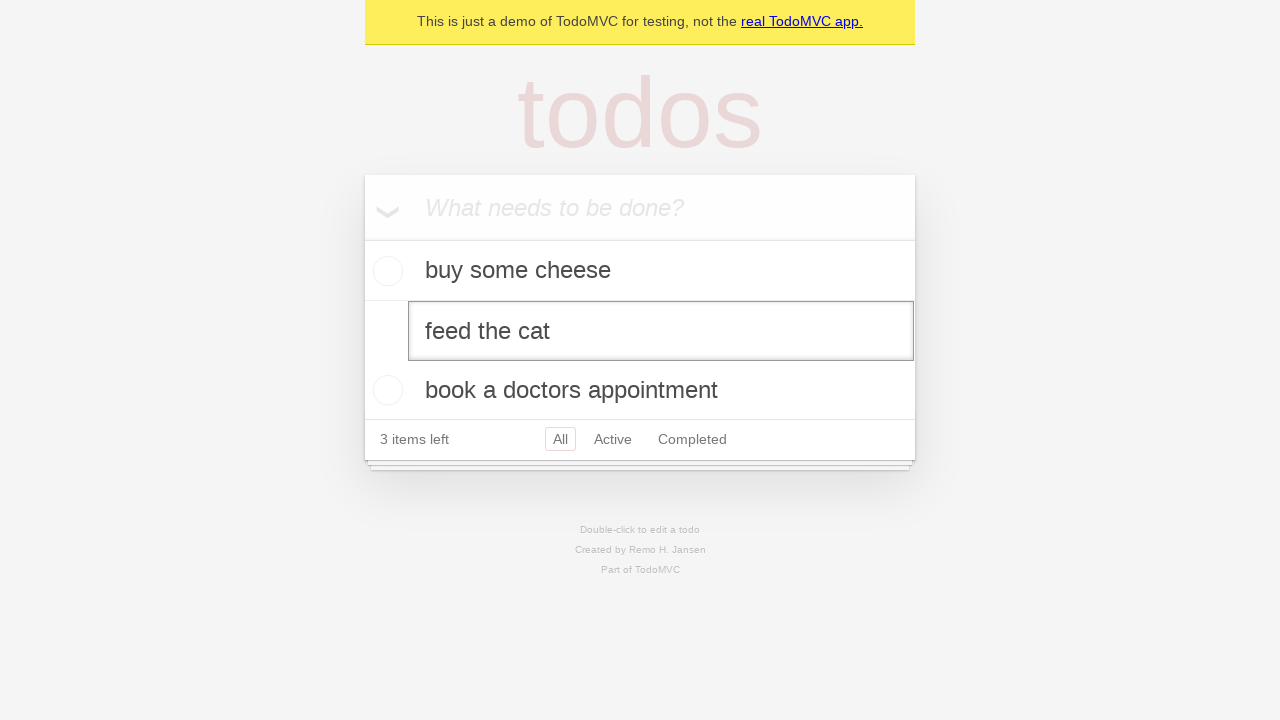

Filled edit textbox with whitespace-padded text '    buy some sausages    ' on internal:testid=[data-testid="todo-item"s] >> nth=1 >> internal:role=textbox[nam
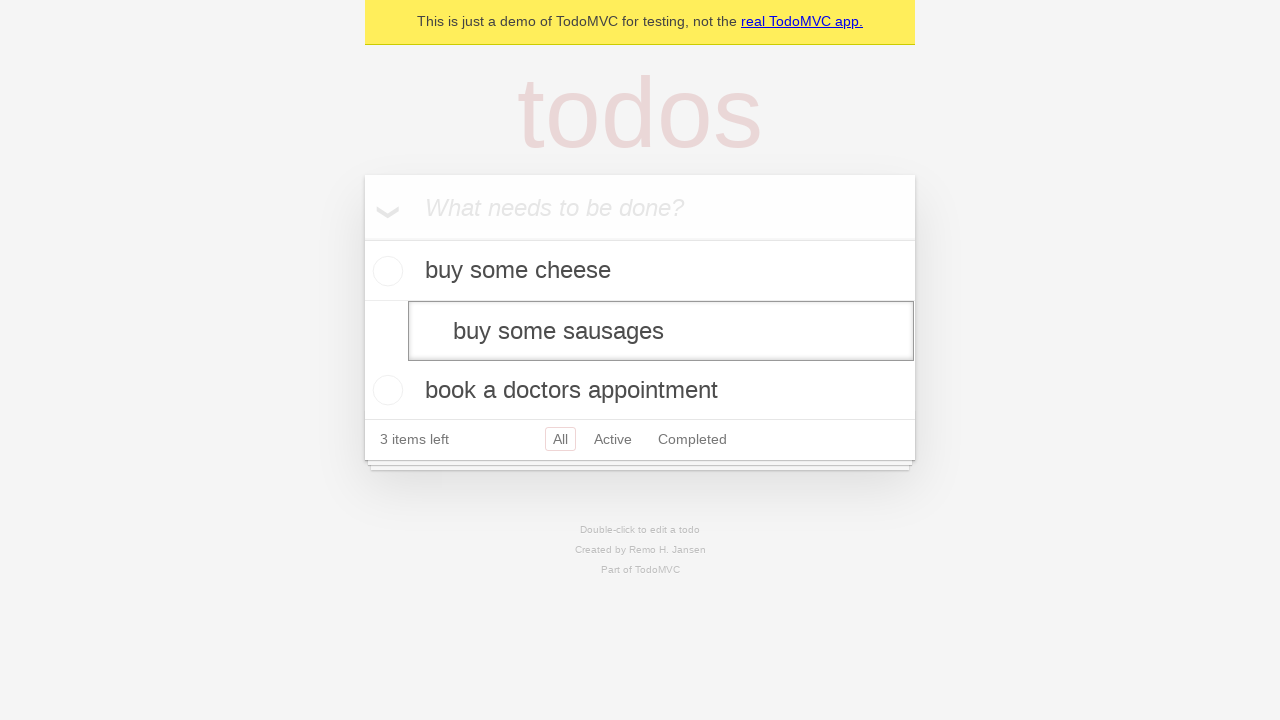

Pressed Enter to save edited todo and verify text is trimmed on internal:testid=[data-testid="todo-item"s] >> nth=1 >> internal:role=textbox[nam
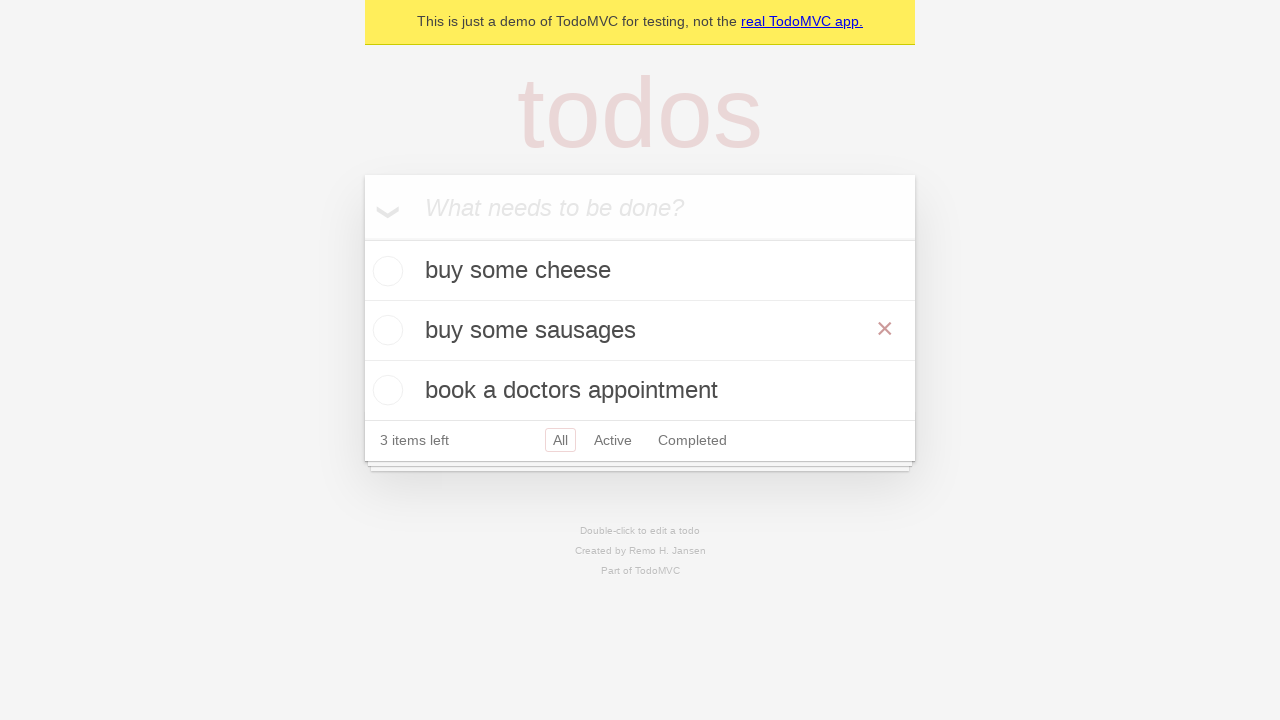

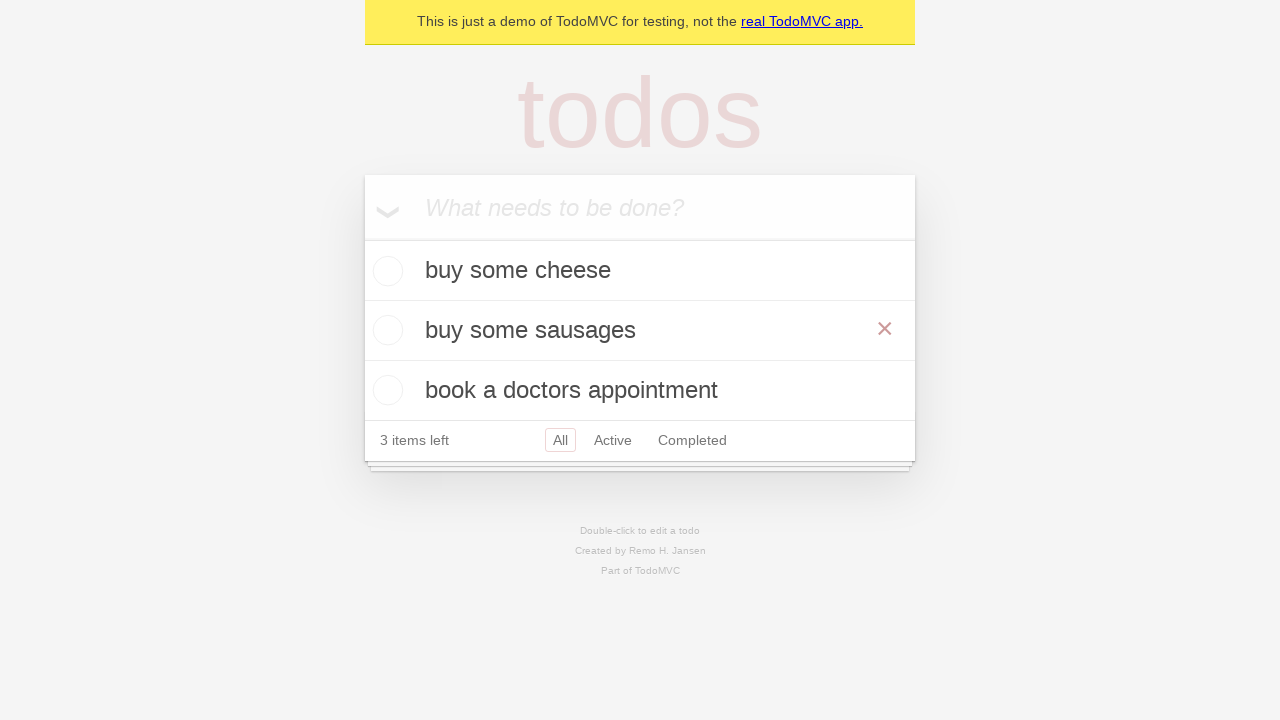